Navigates to TradingView chart page for the Russian Volatility Index (RVI) and waits for the chart to load

Starting URL: https://ru.tradingview.com/chart/?symbol=RUS%3ARVI

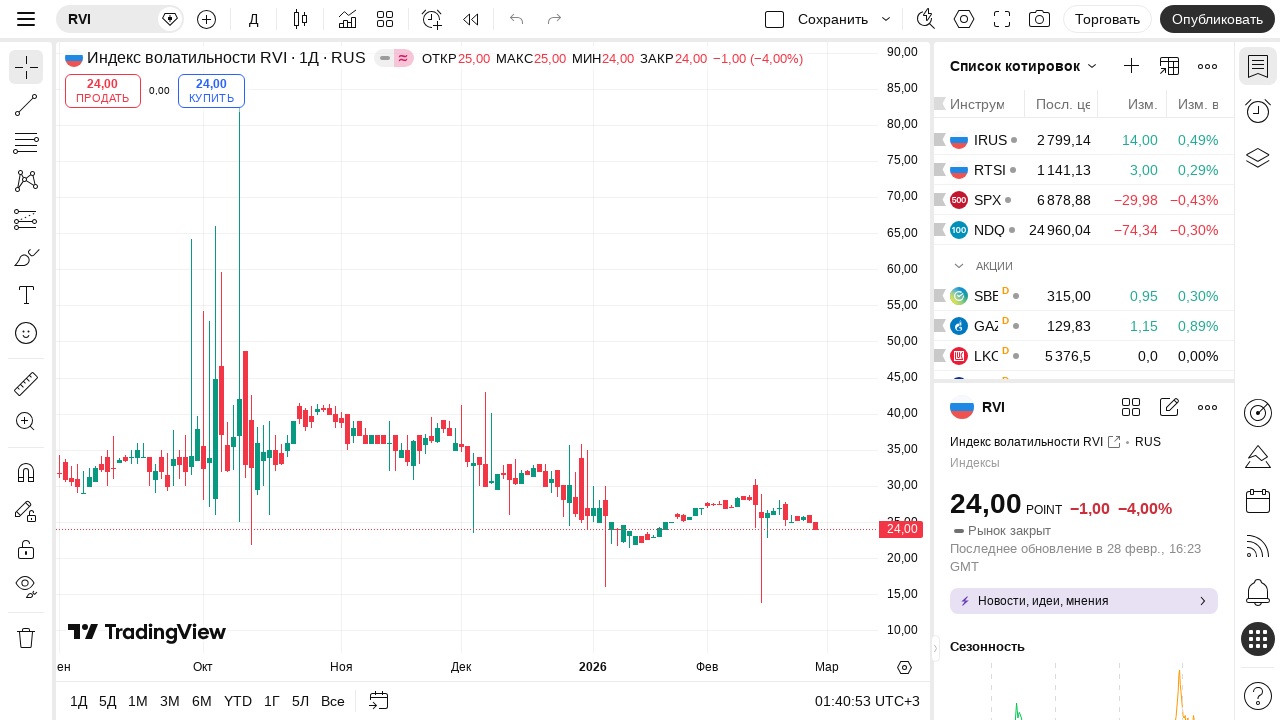

Waited 100ms for page initialization
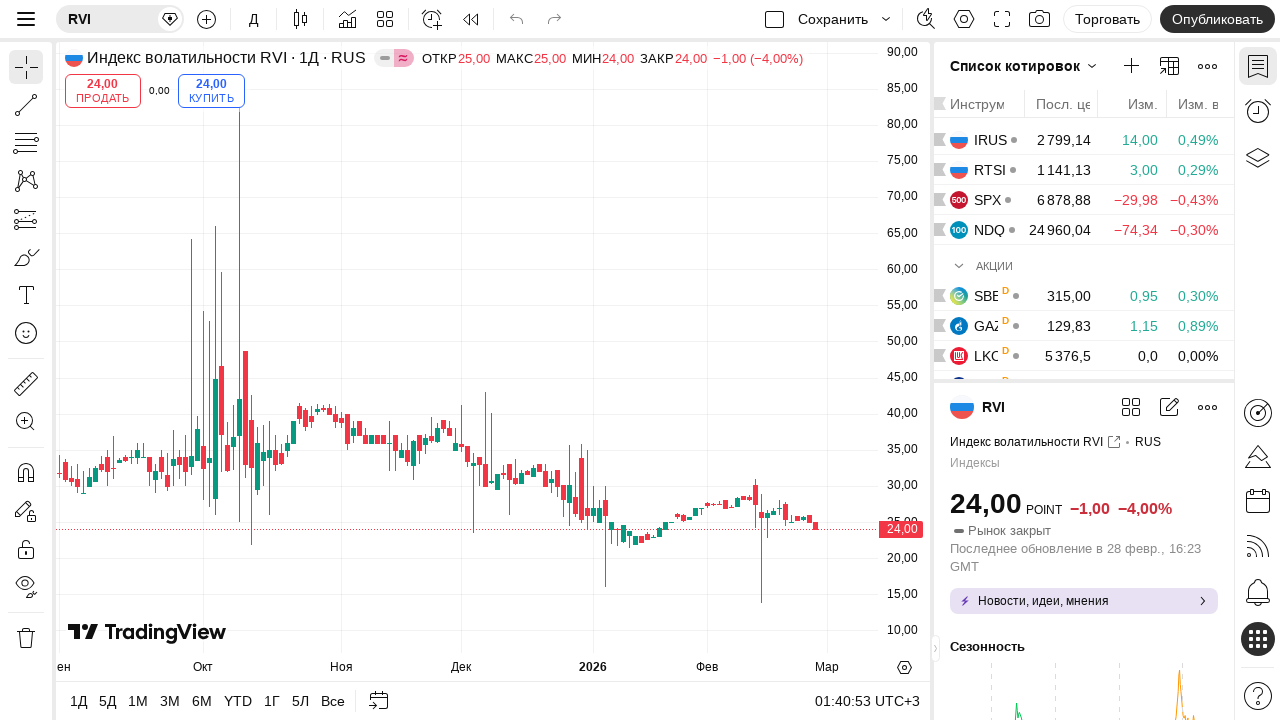

Chart canvas element loaded on TradingView RVI page
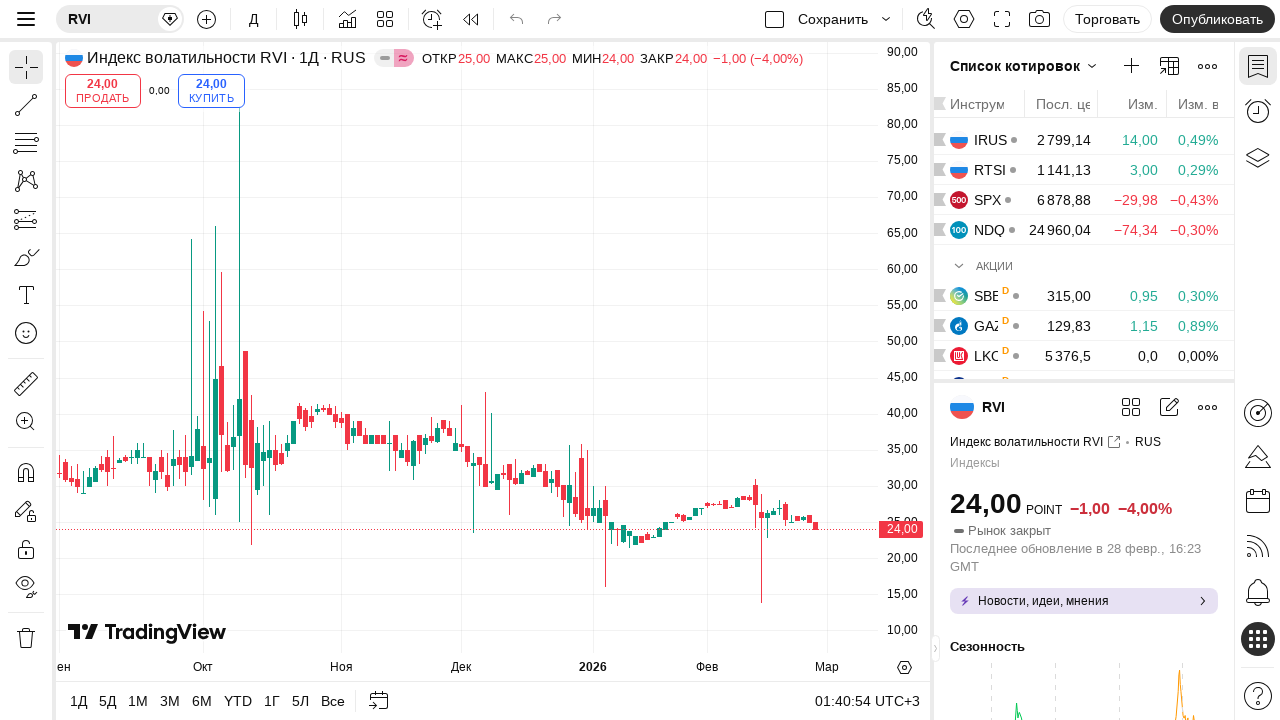

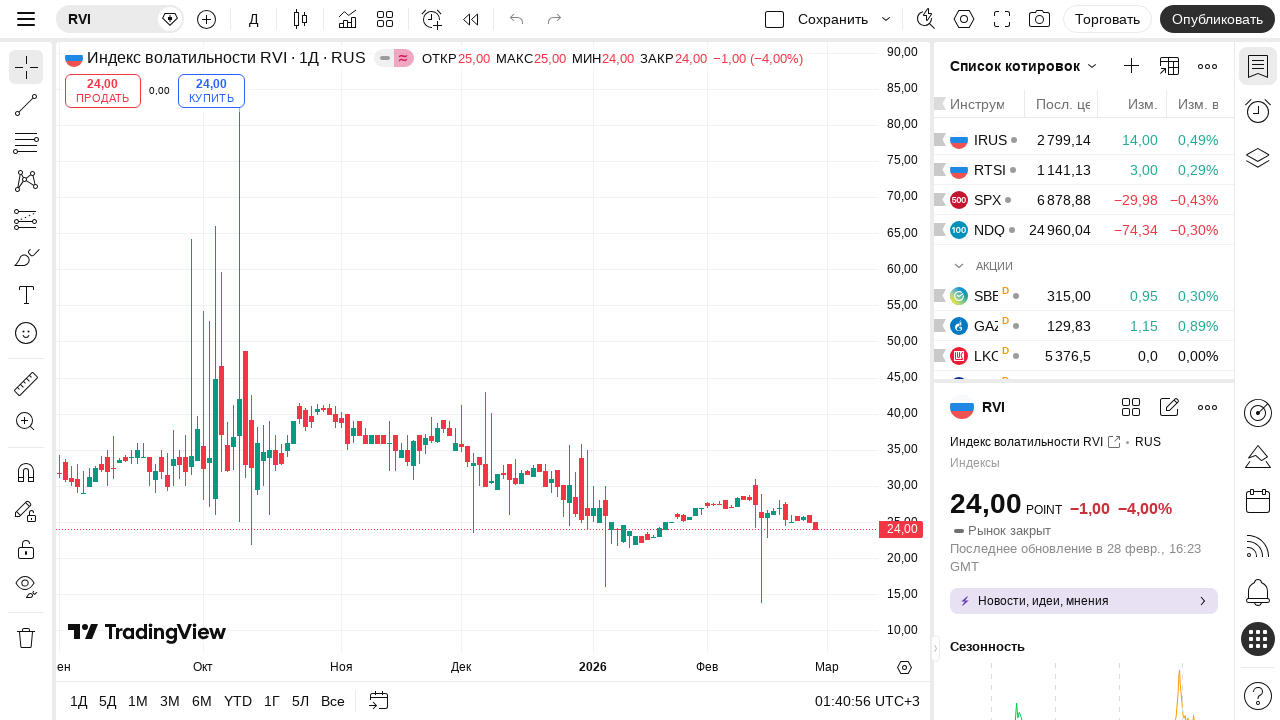